Tests basic browser methods by navigating to a blog page and retrieving page title, current URL, and page source for verification.

Starting URL: https://omayo.blogspot.com/

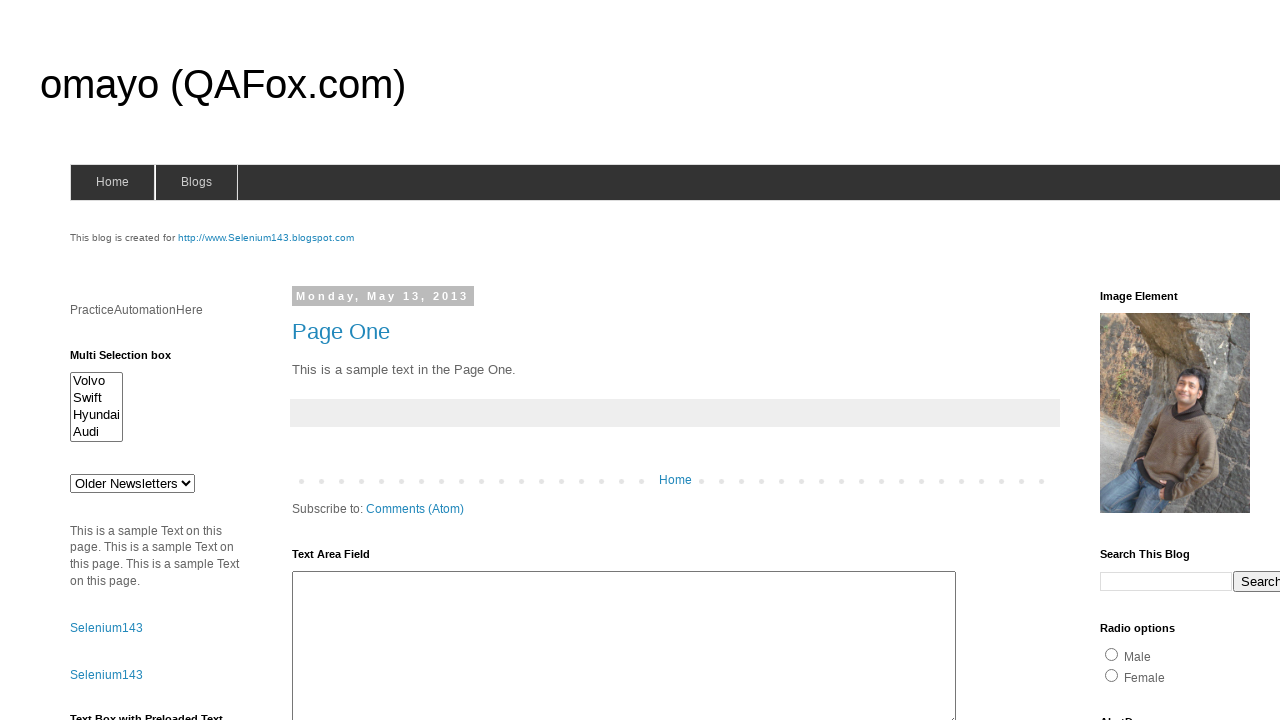

Set viewport size to 1920x1080
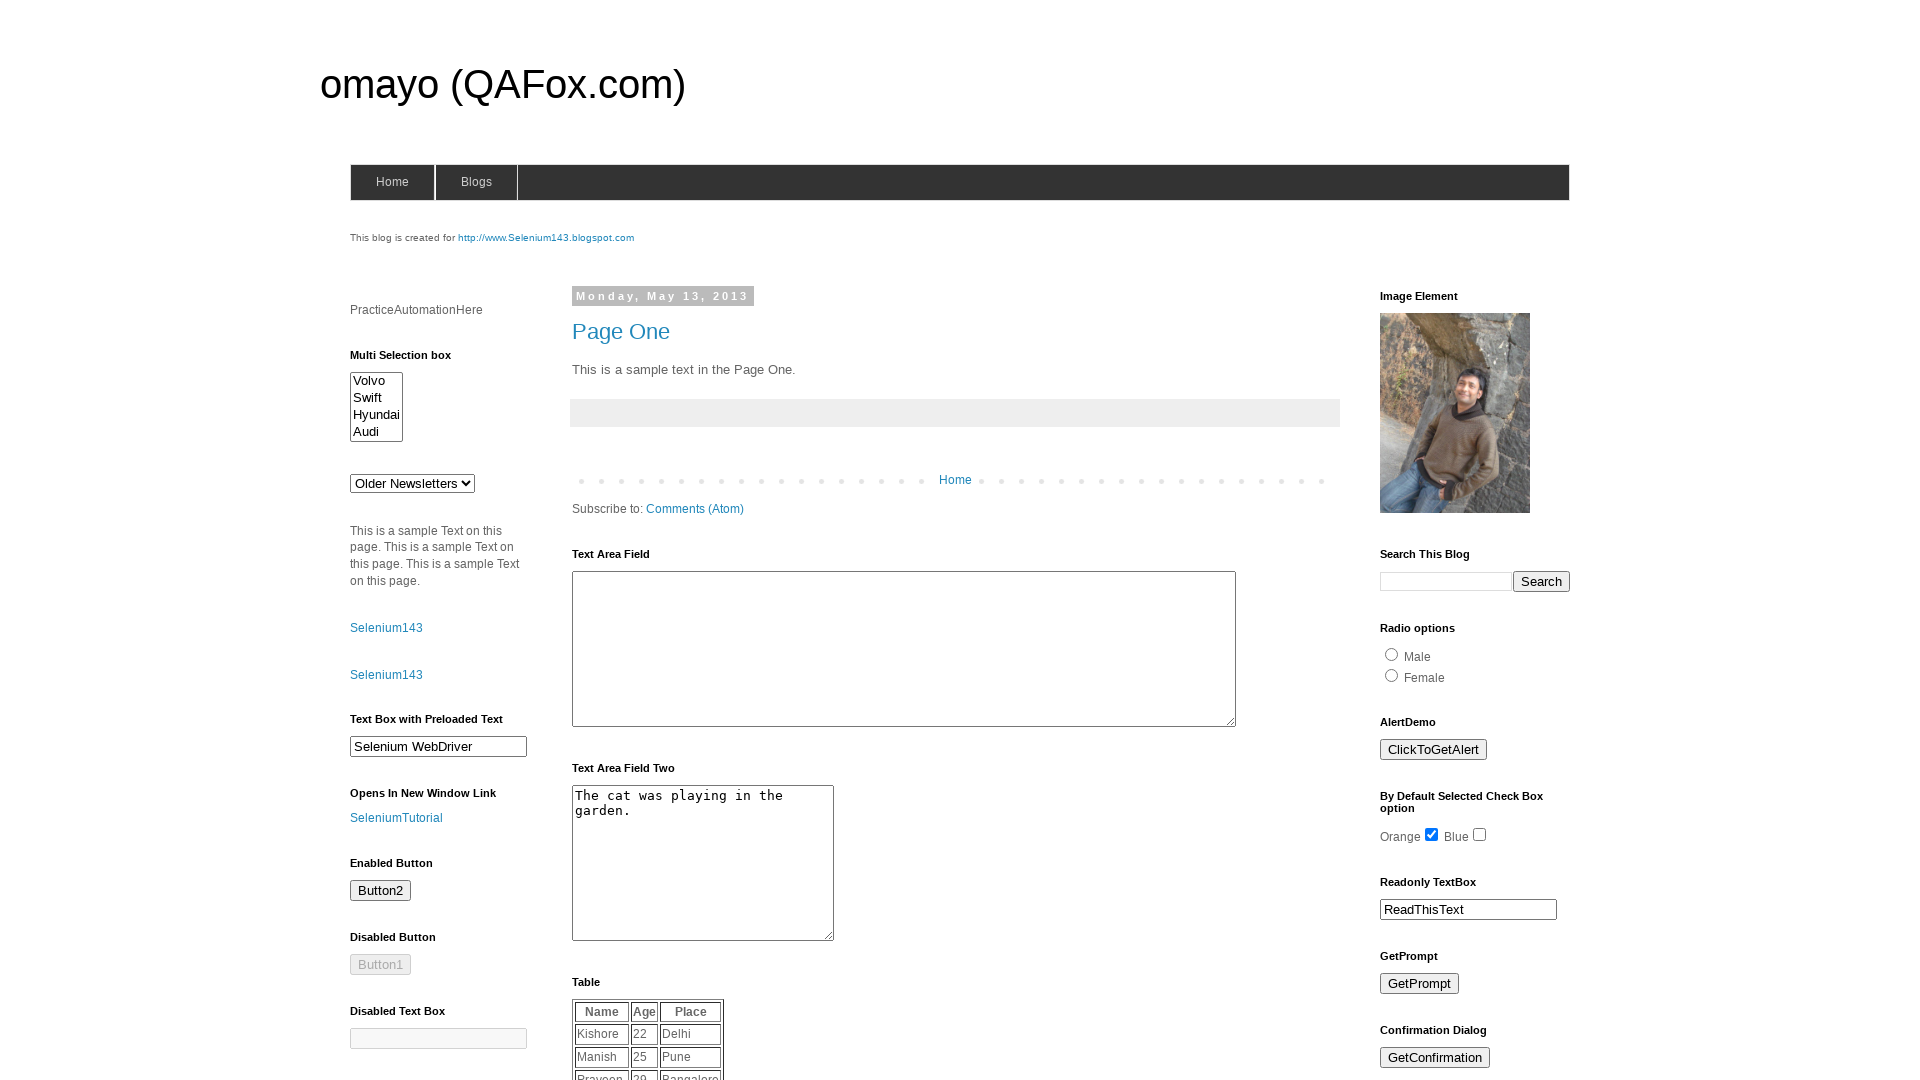

Waited for page to fully load
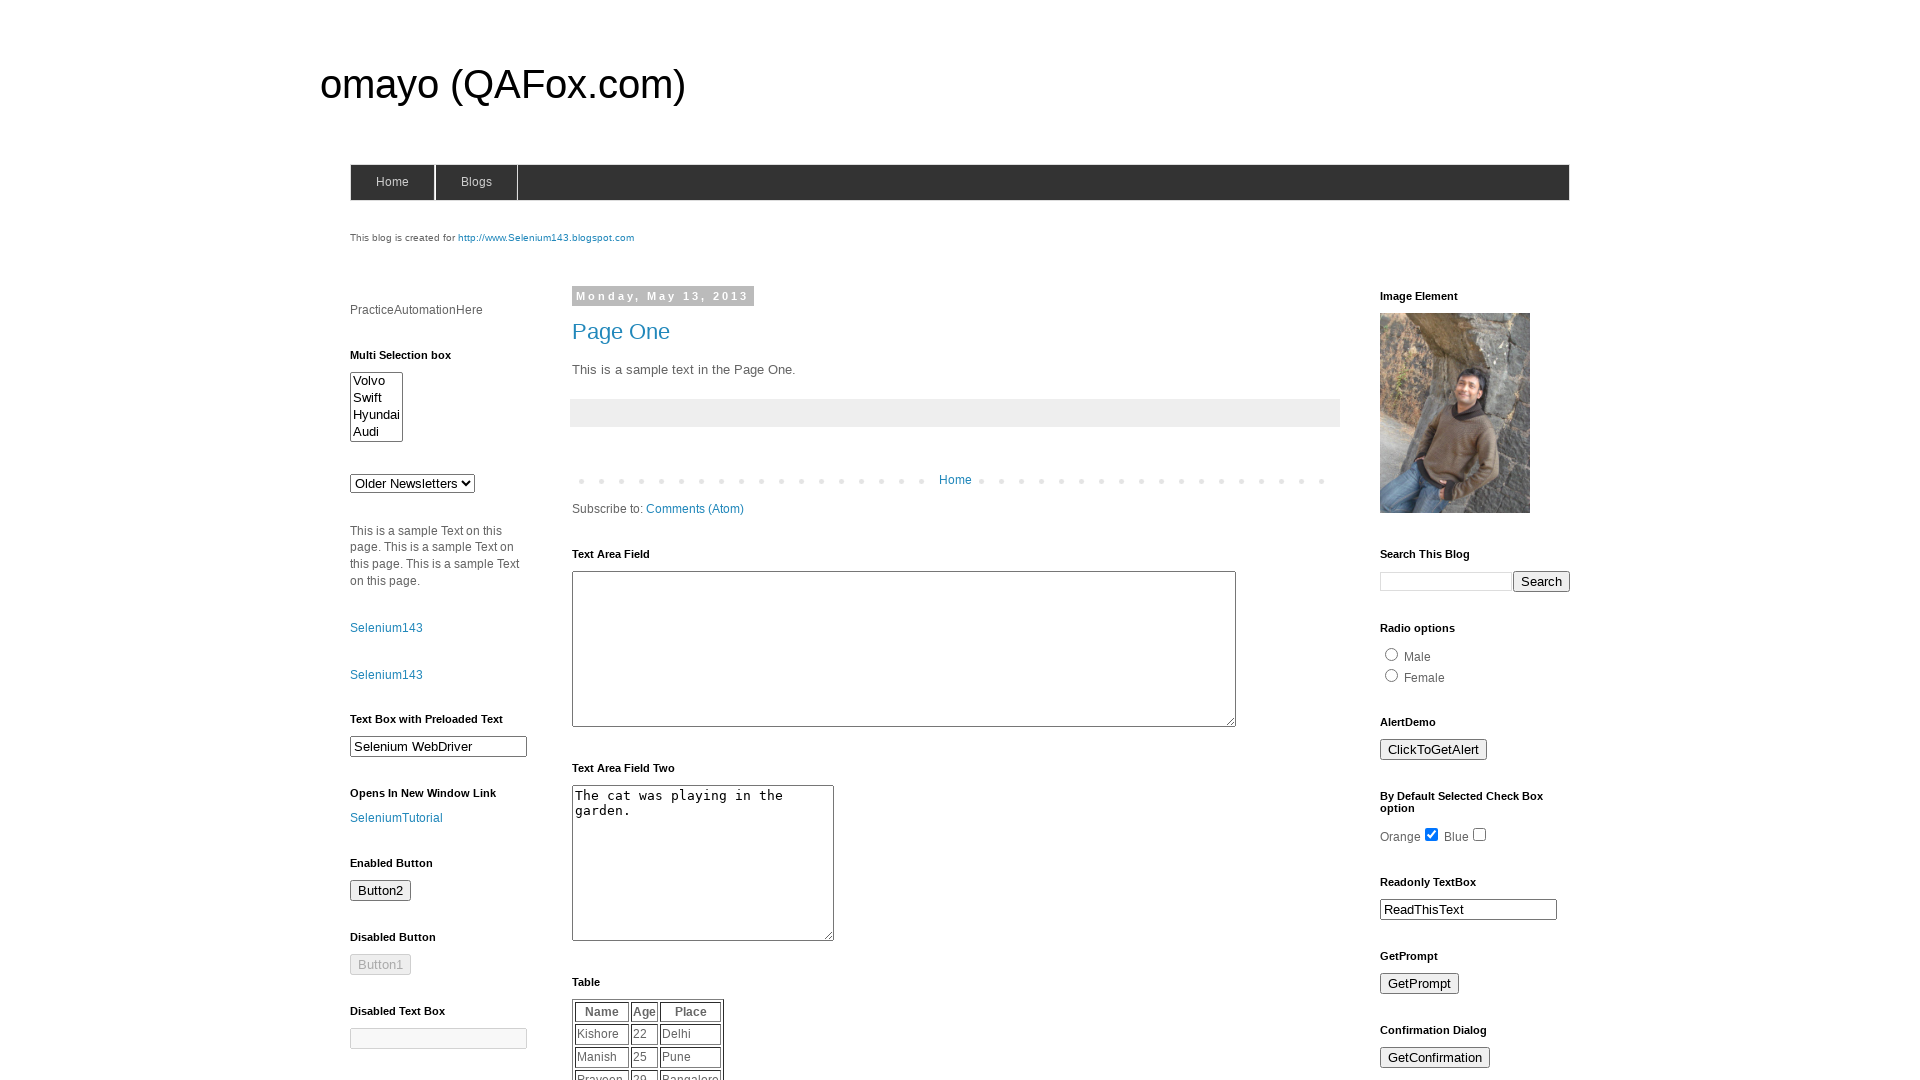

Retrieved page title
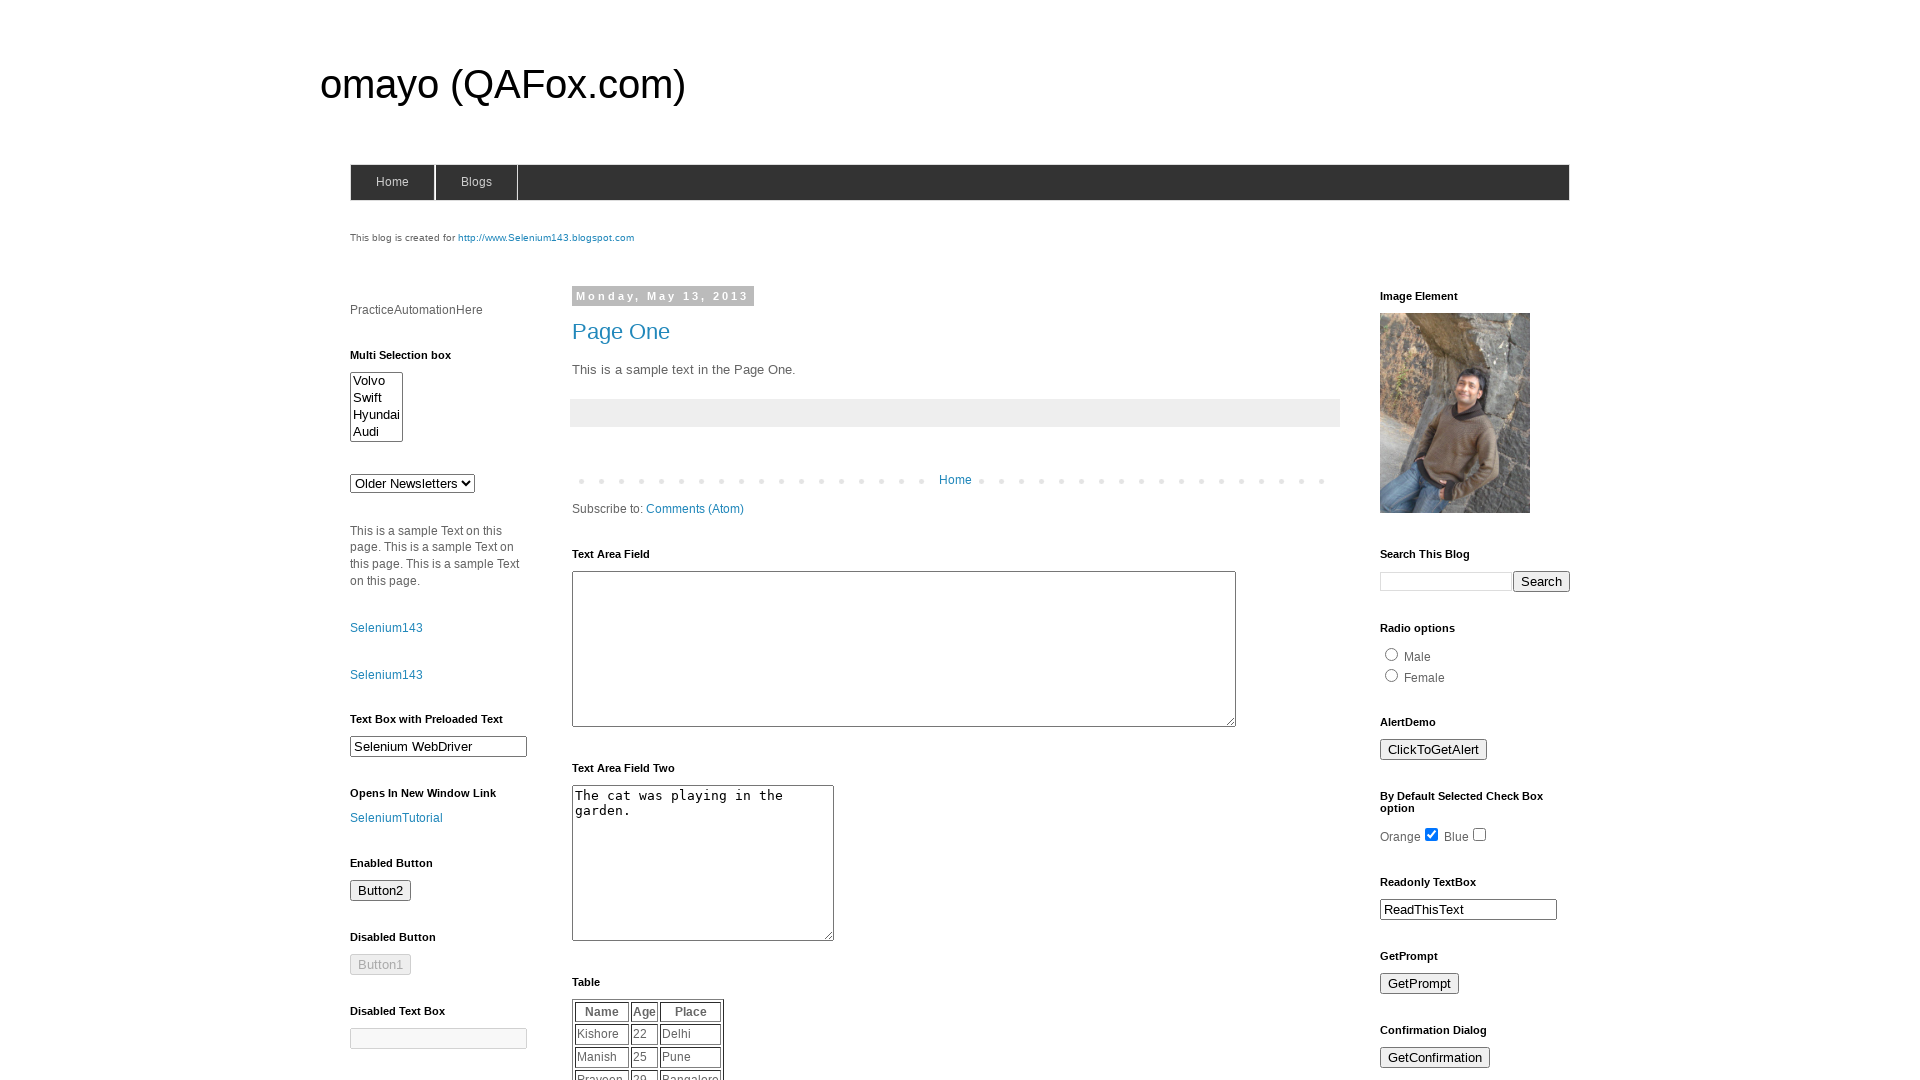

Retrieved current page URL
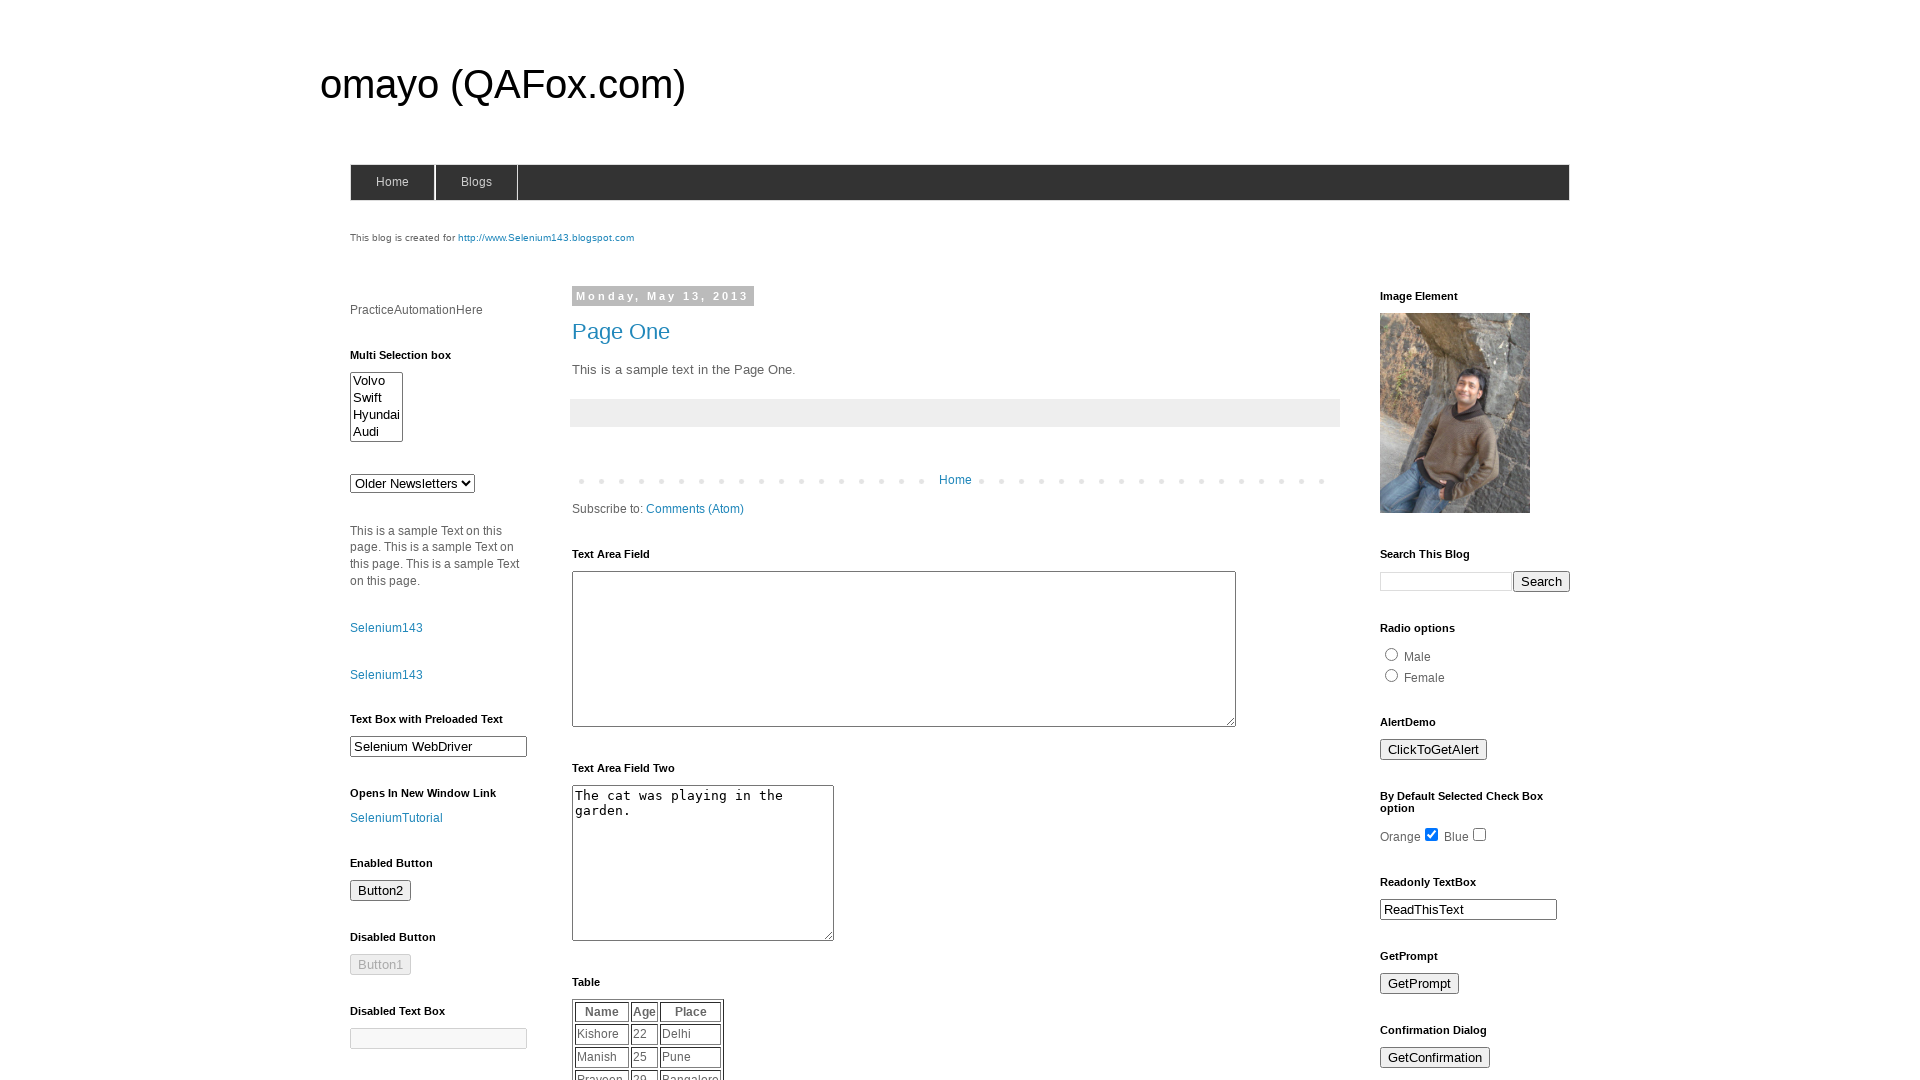

Retrieved page source content
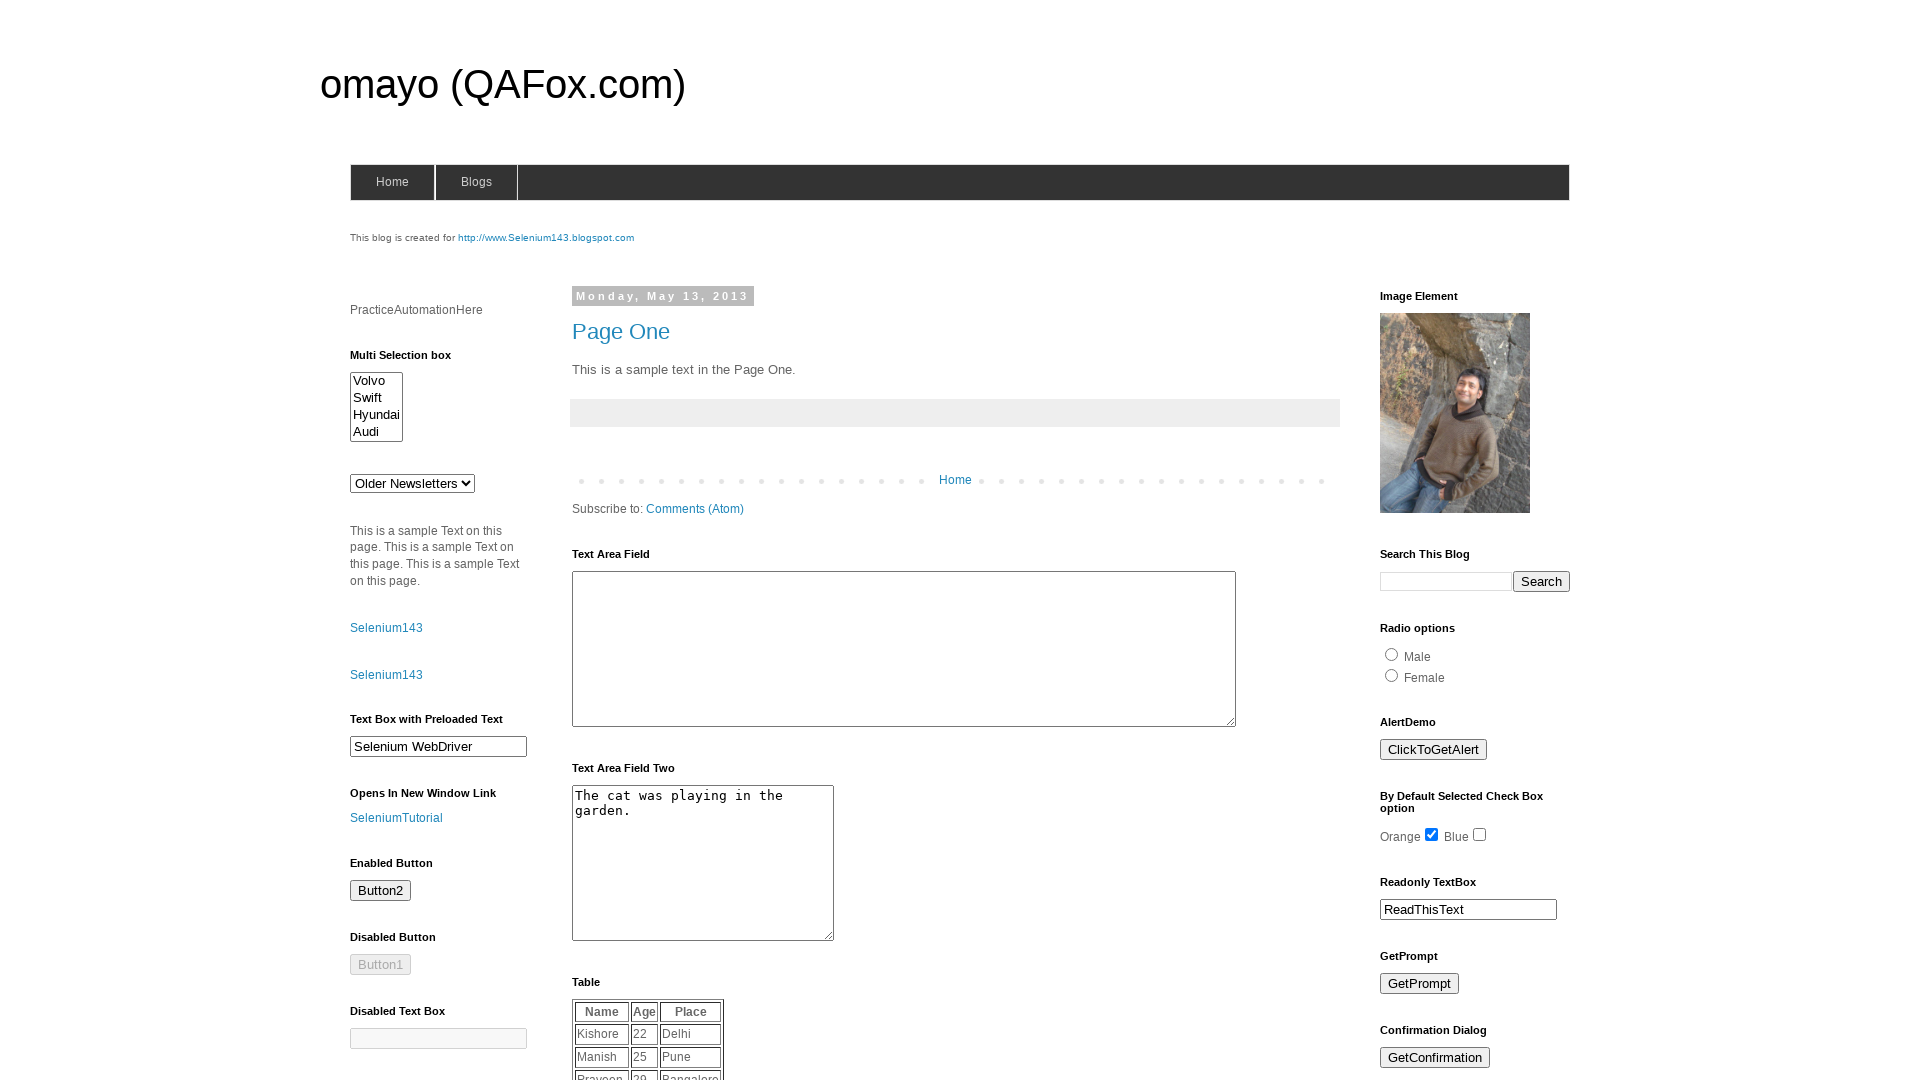

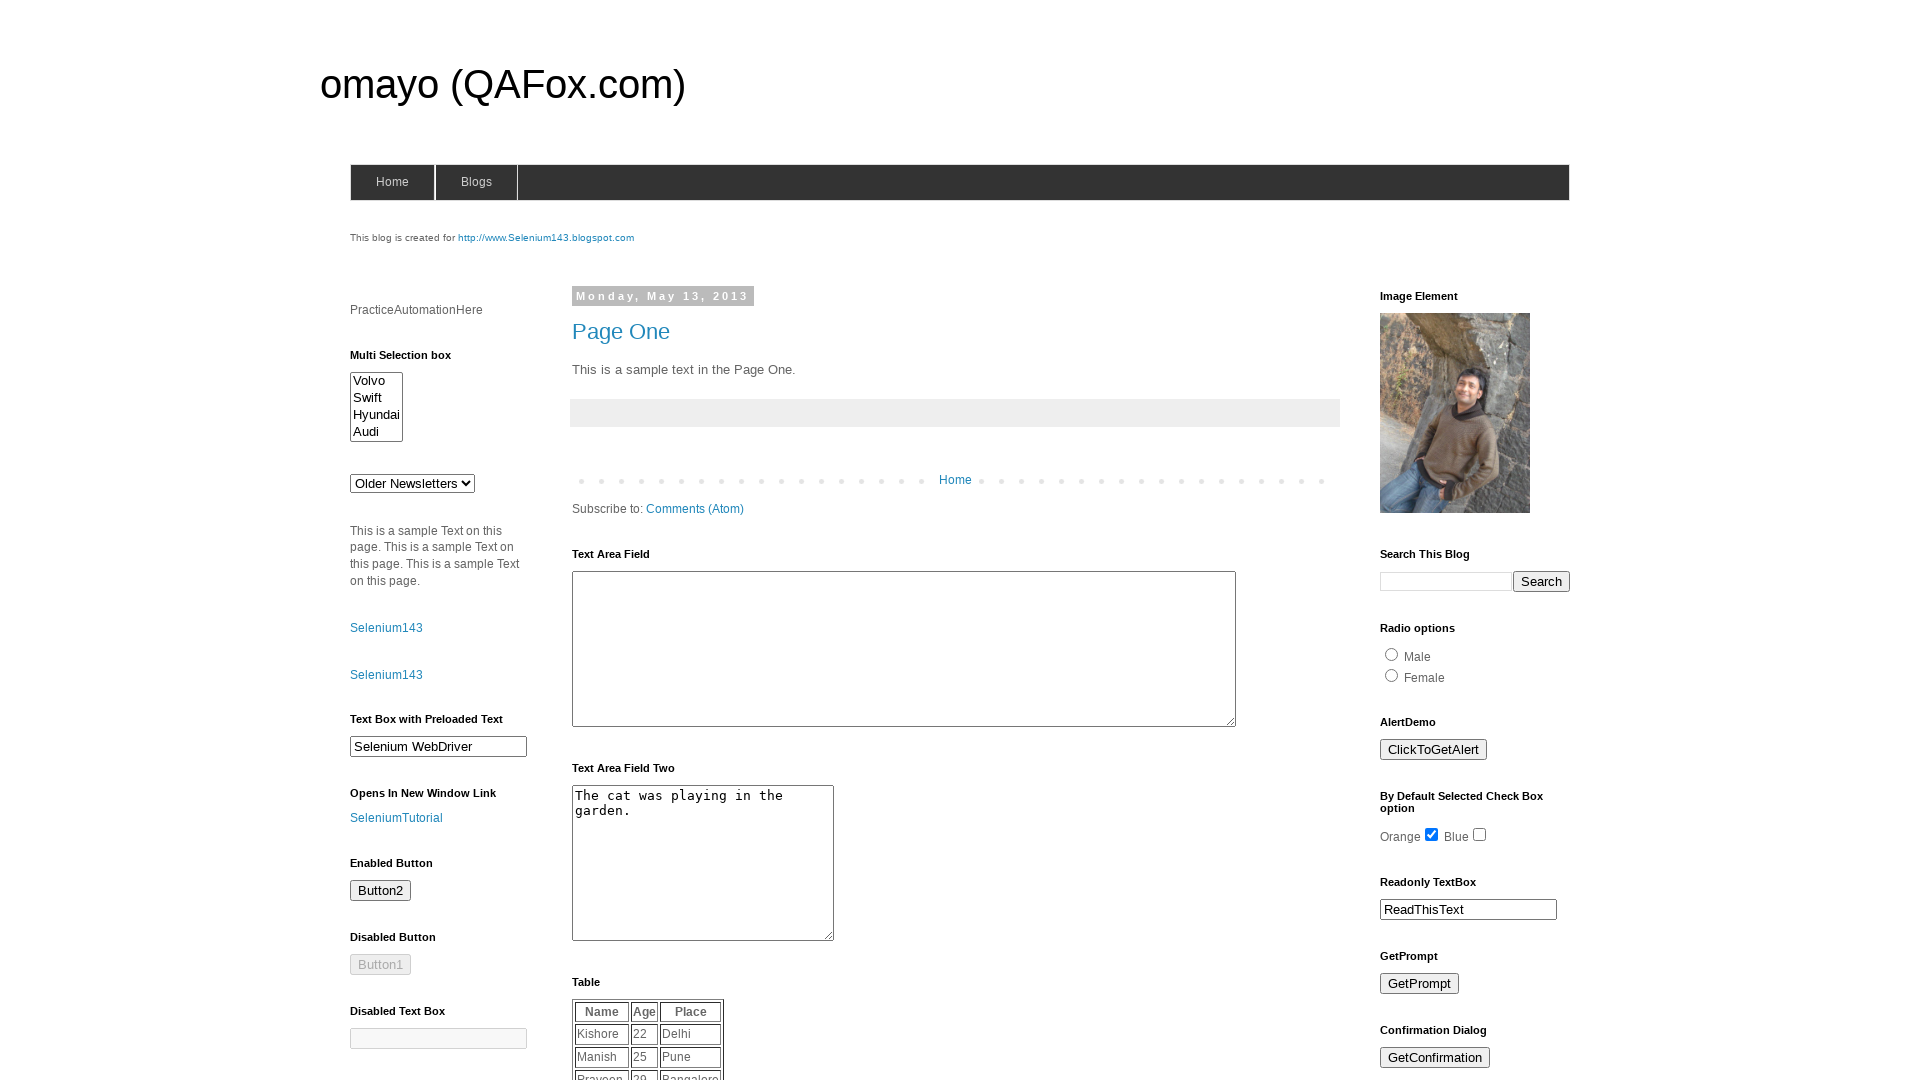